Tests a registration form by filling in first name, last name, and email fields, then submitting the form and verifying the success message is displayed.

Starting URL: http://suninjuly.github.io/registration2.html

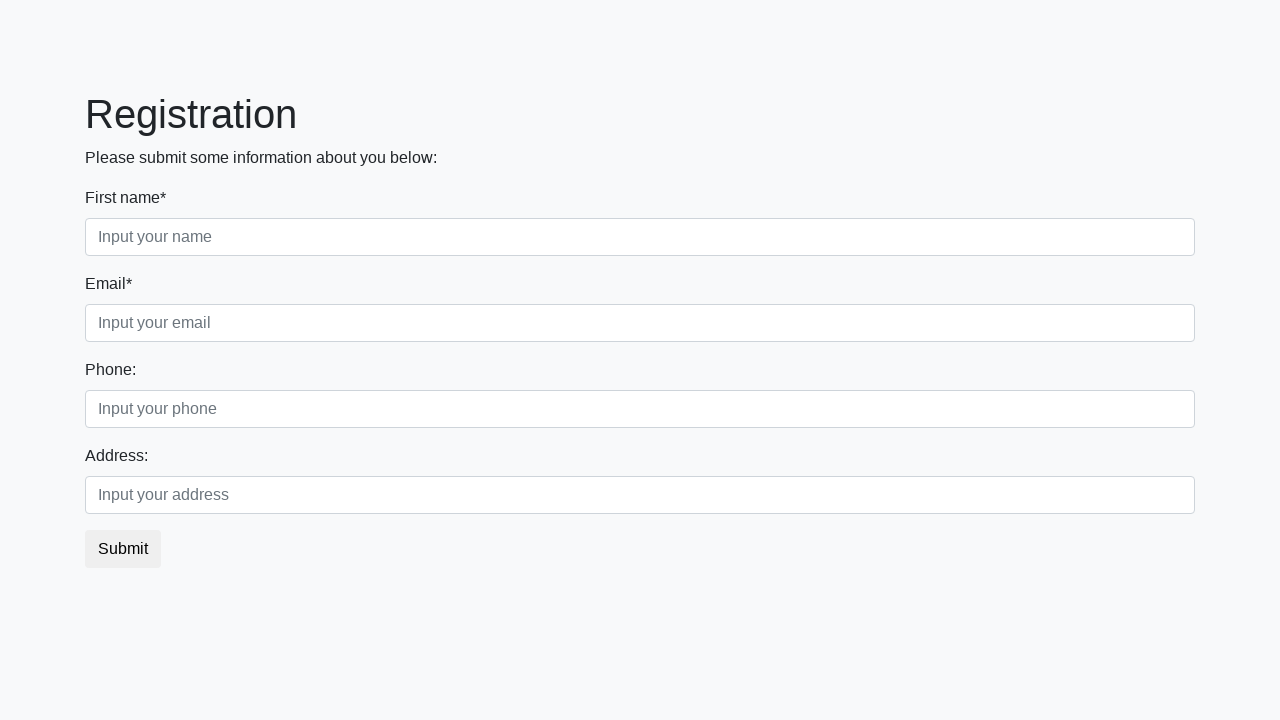

Filled first name field with 'Ivan' on input.form-control.first
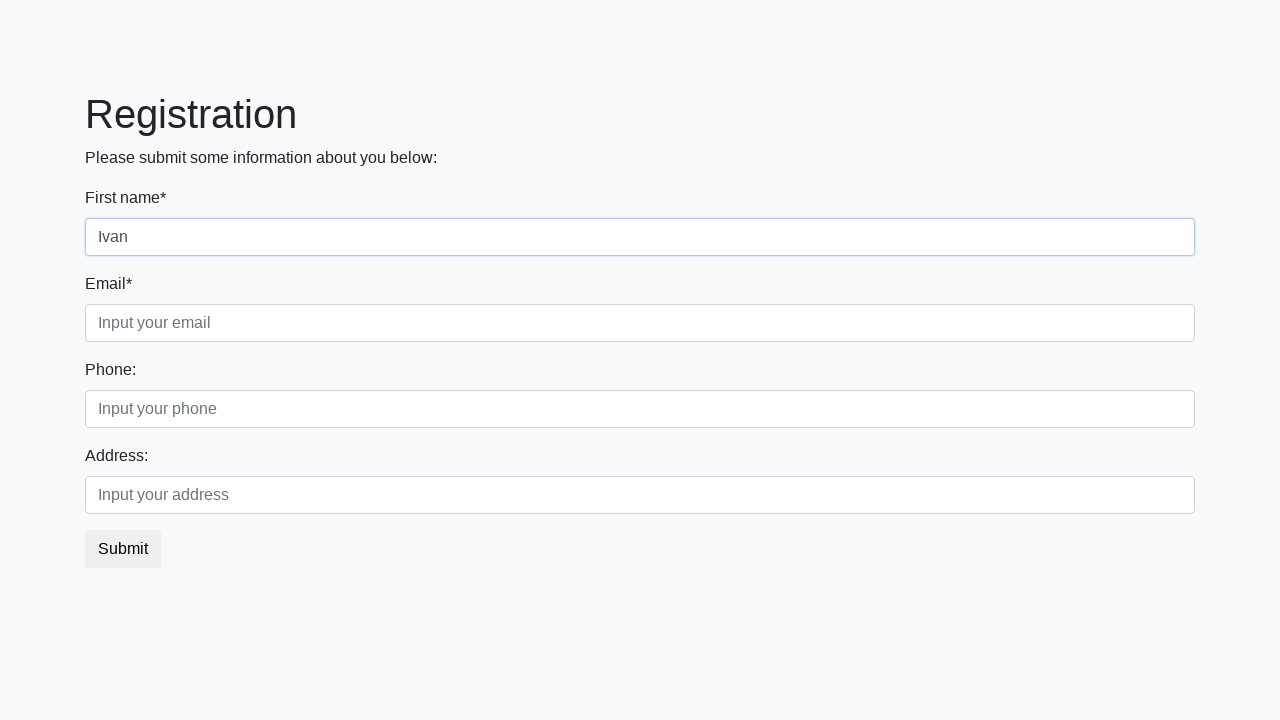

Filled last name field with 'Petrov' on input.form-control.second
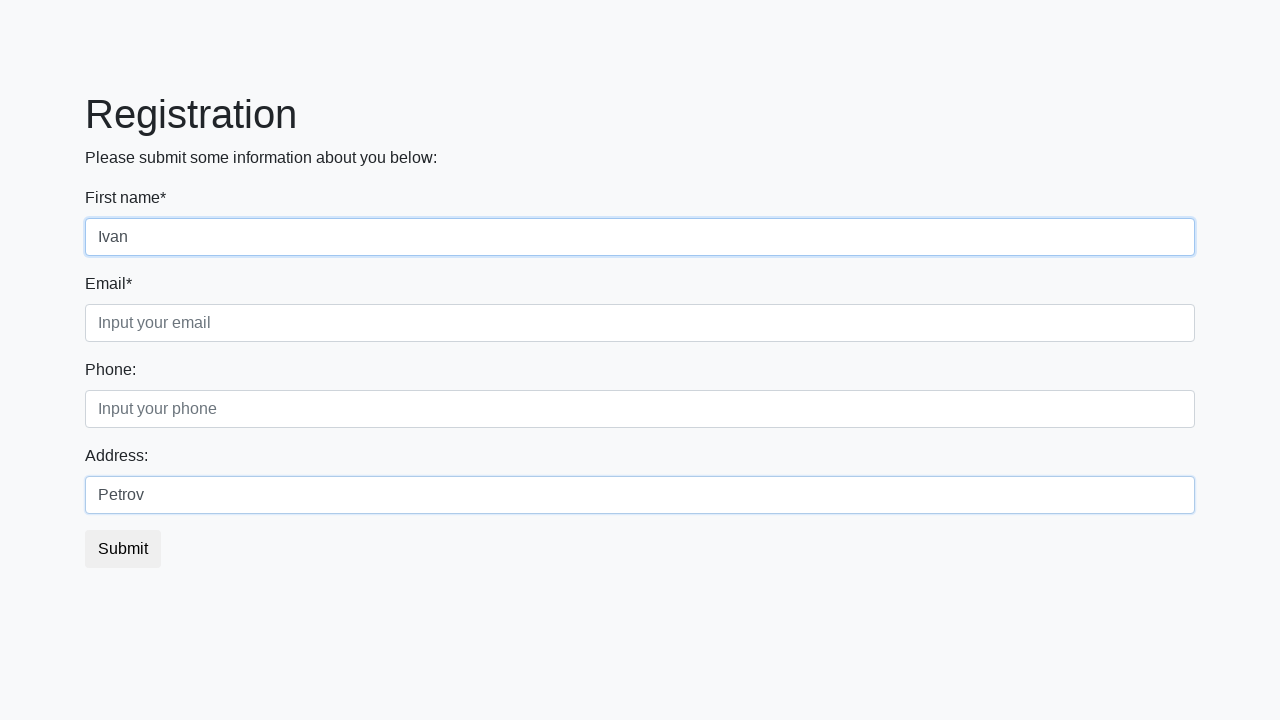

Filled email field with 'email@email.com' on input.form-control.third
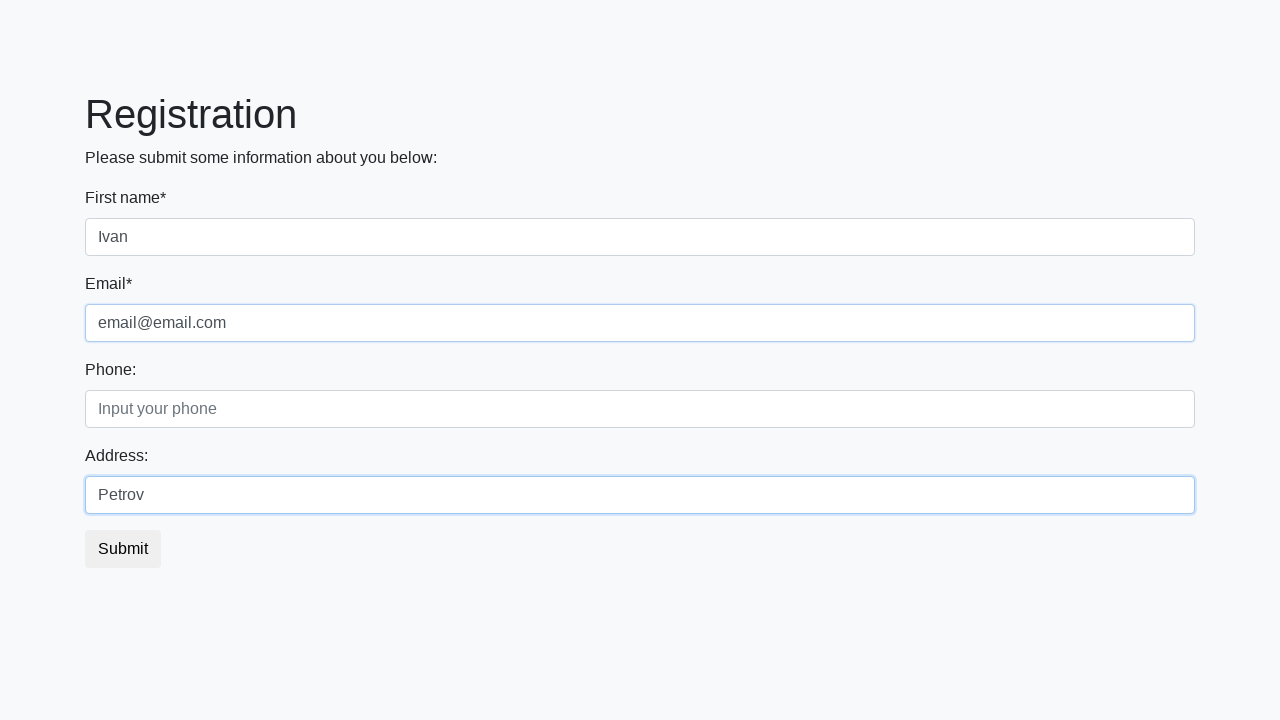

Clicked submit button to register at (123, 549) on button[type='submit']
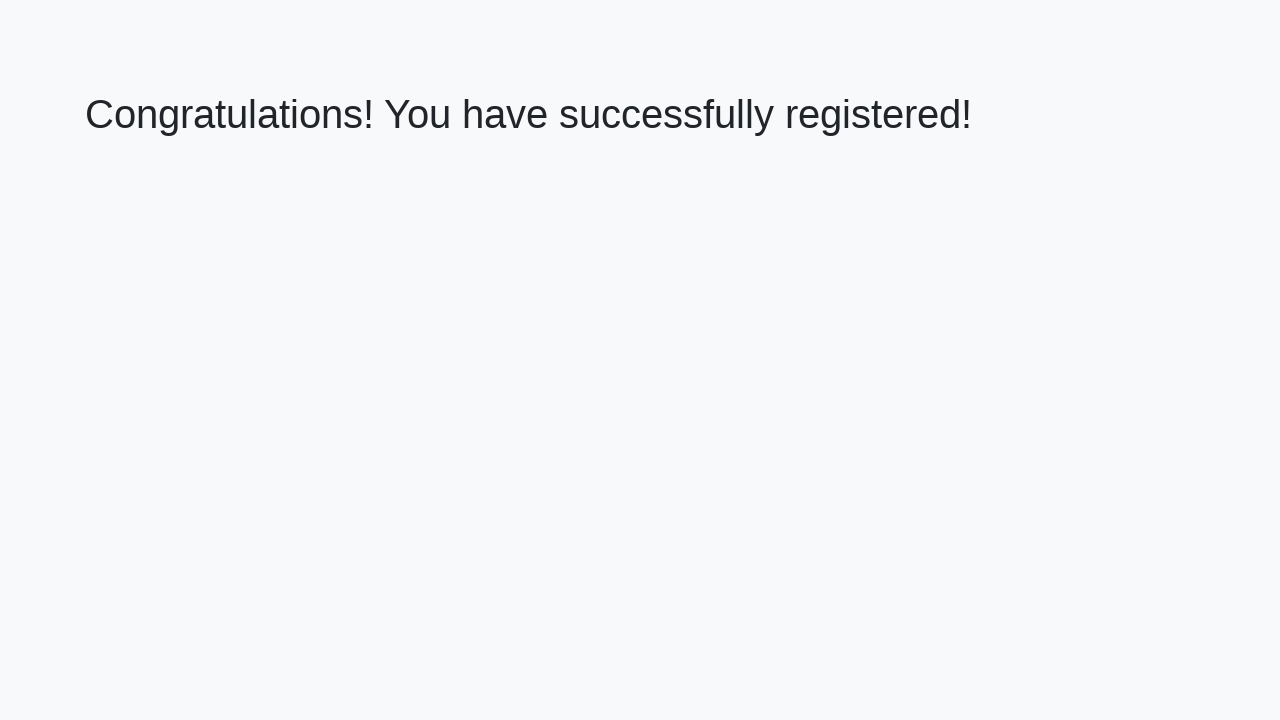

Success message heading loaded
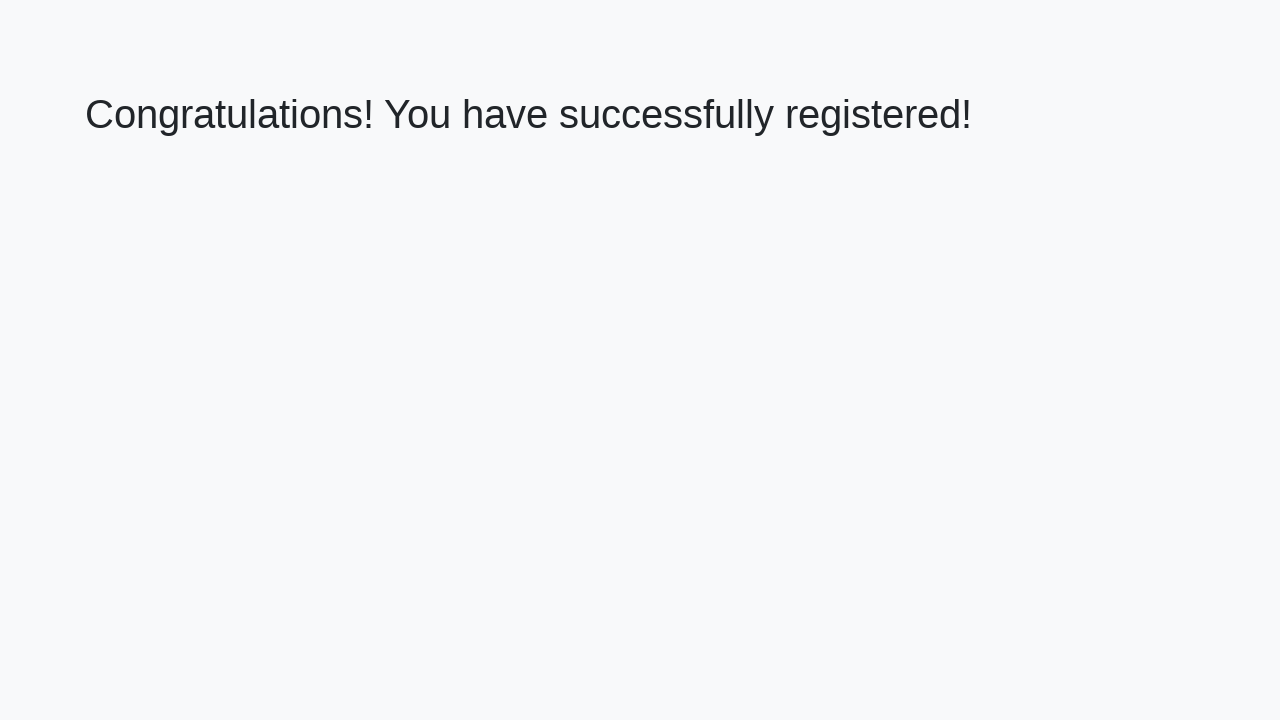

Retrieved success message text
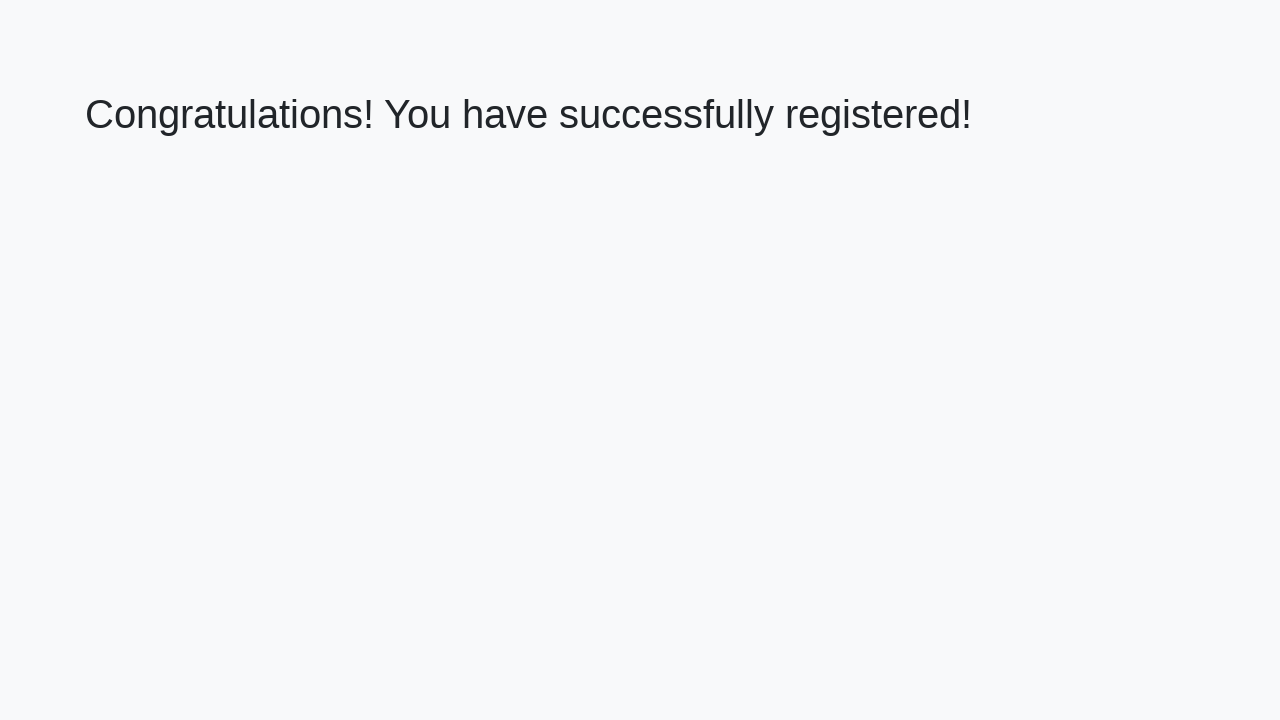

Verified success message: 'Congratulations! You have successfully registered!'
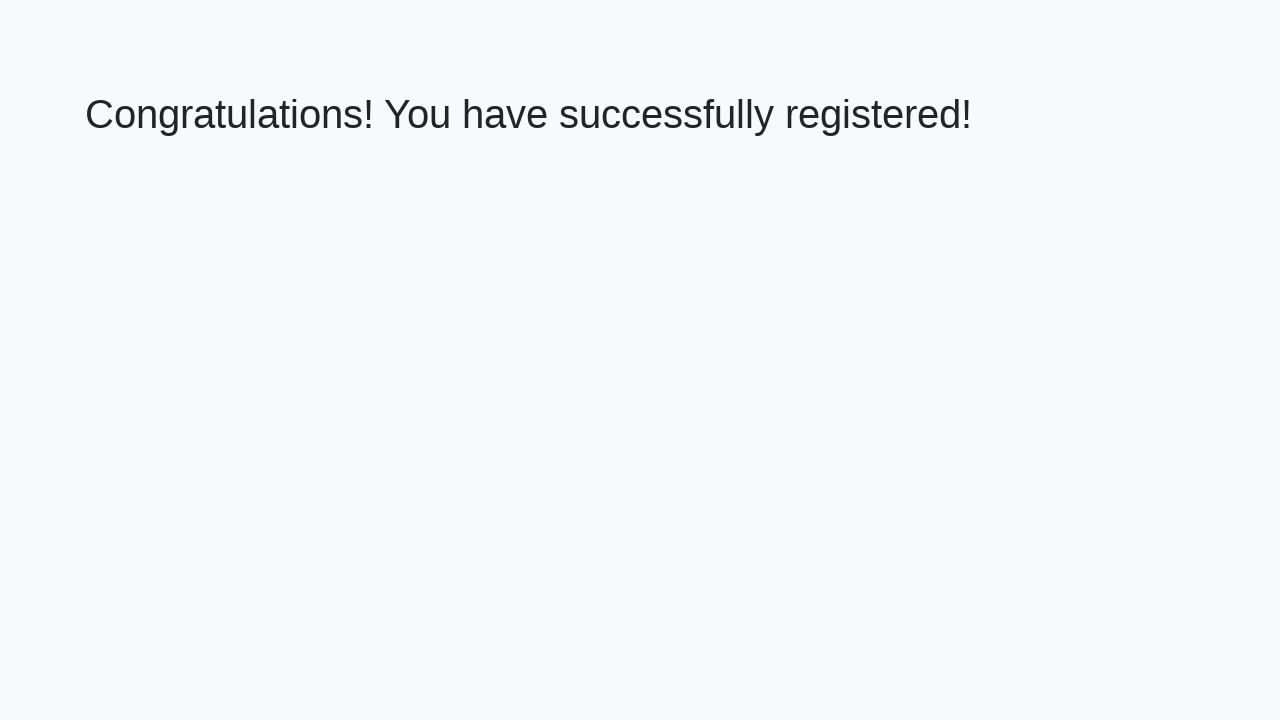

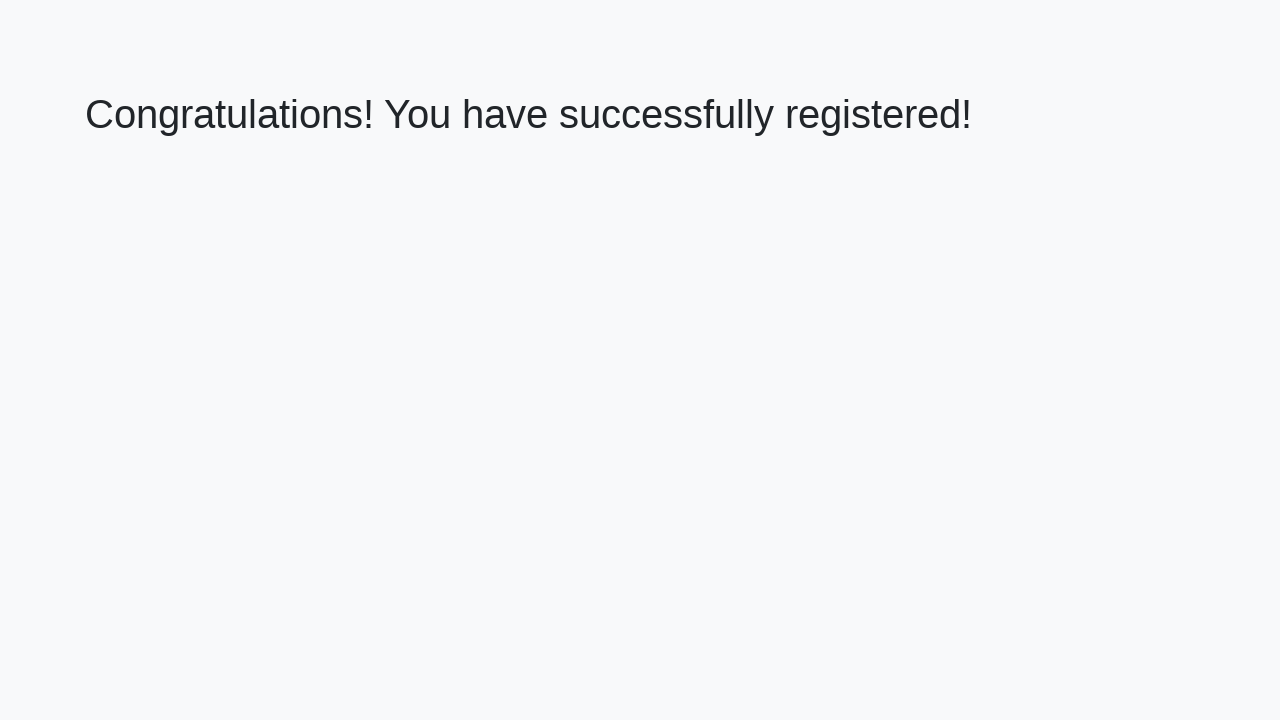